Tests selecting an option from a dropdown list using Playwright's built-in select method by visible text.

Starting URL: https://the-internet.herokuapp.com/dropdown

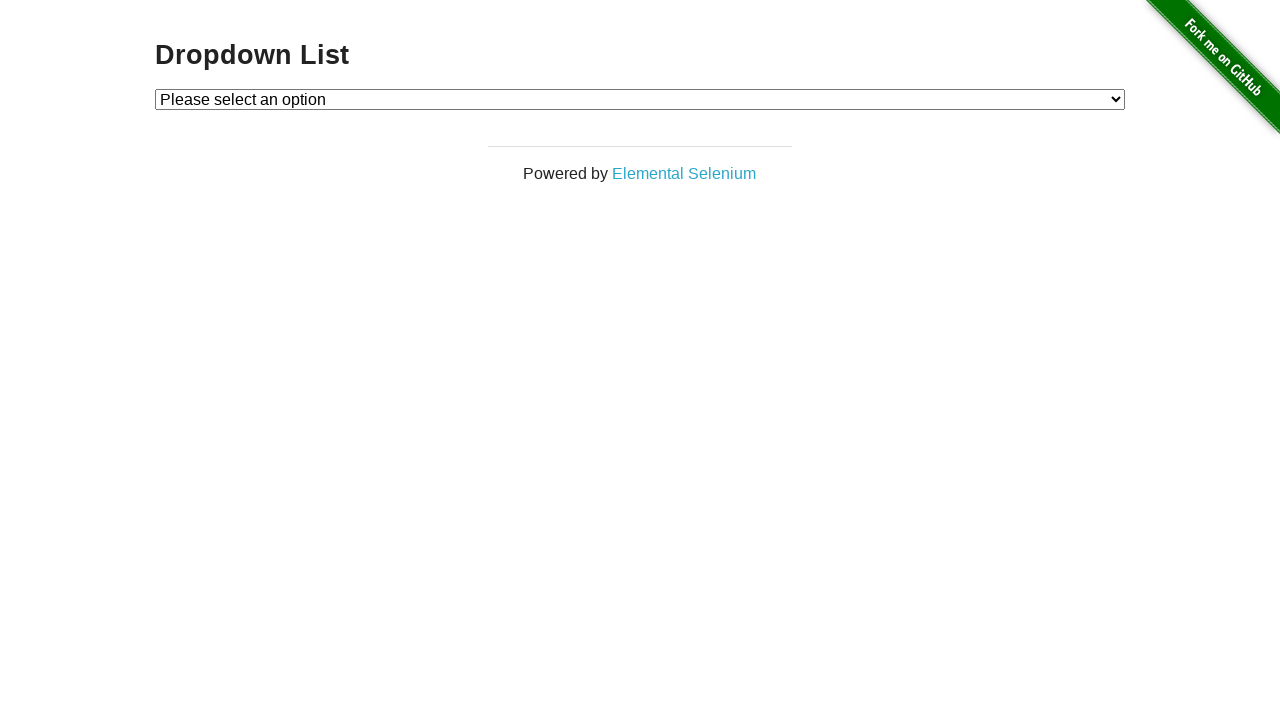

Navigated to dropdown page
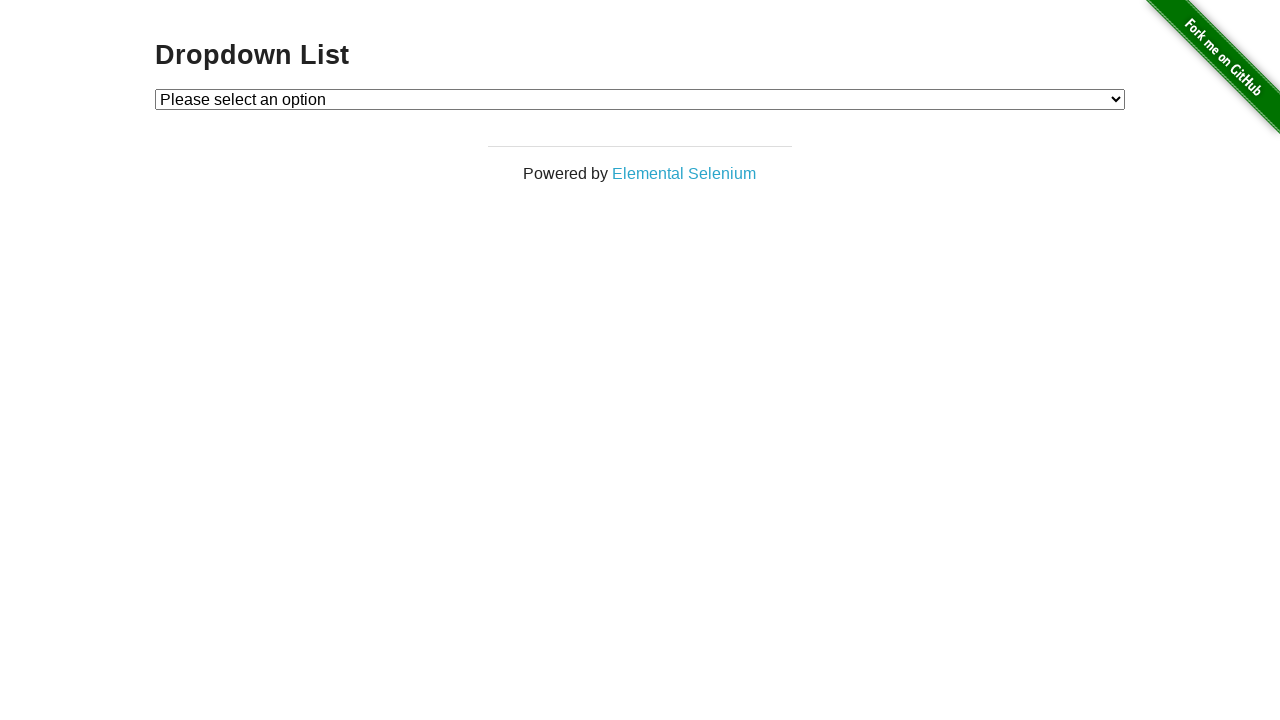

Selected 'Option 1' from dropdown using select method on #dropdown
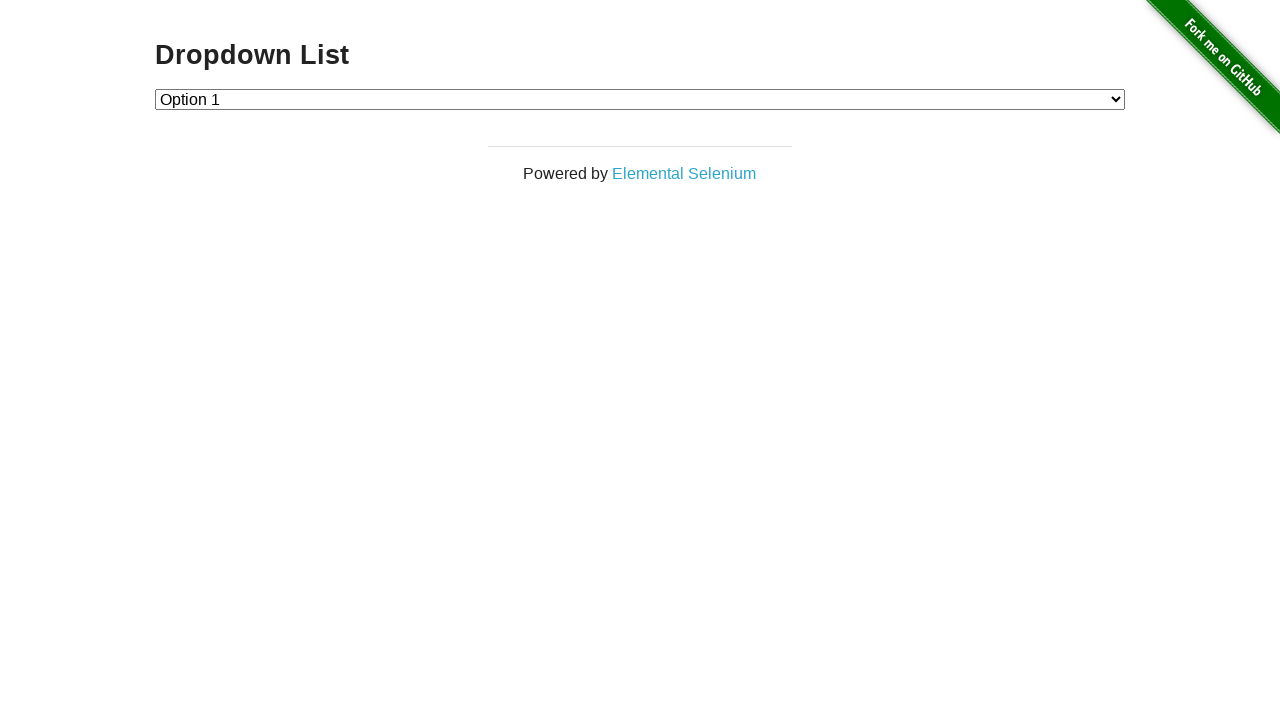

Retrieved selected dropdown value
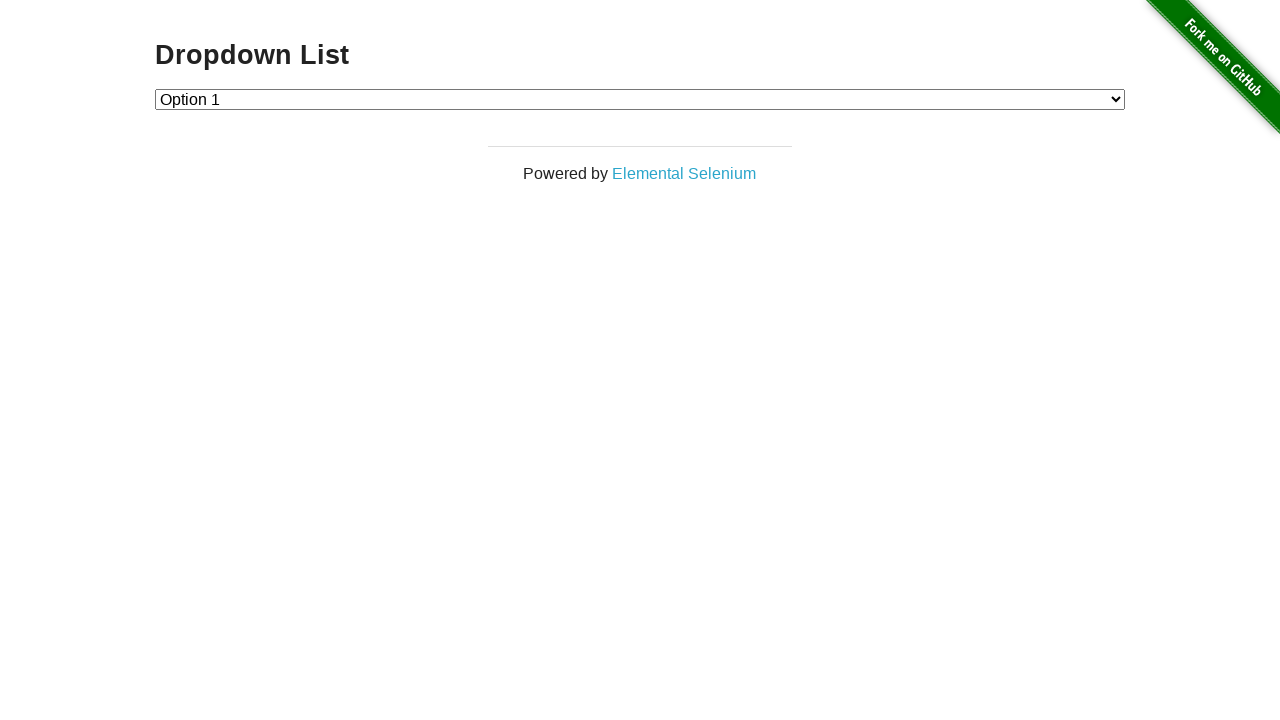

Asserted that selected value equals '1'
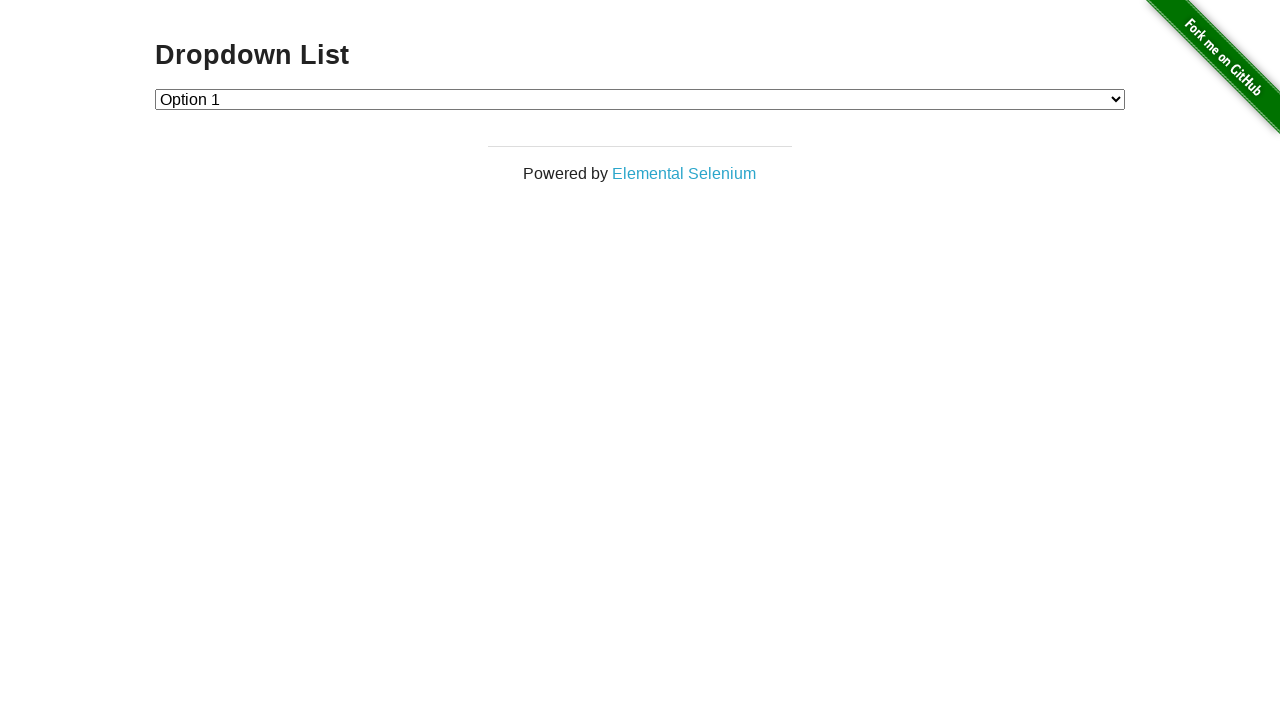

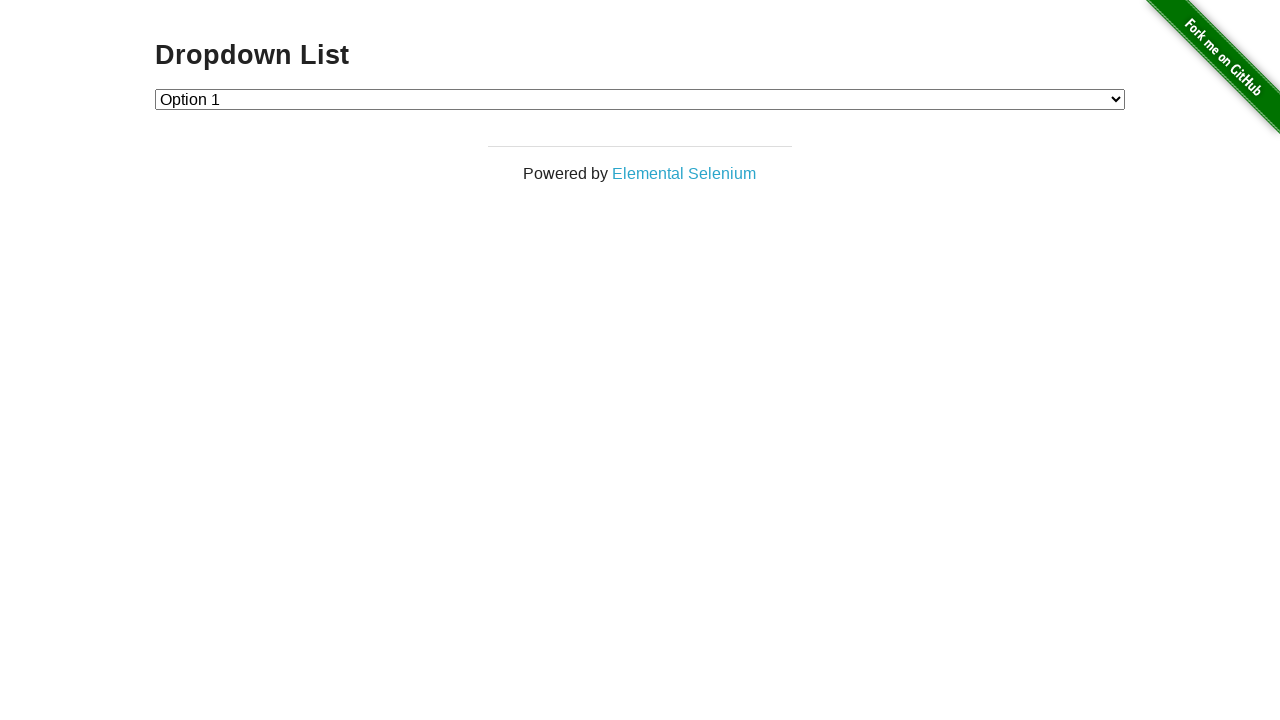